Tests for a specific broken image by locating an img element with a specific src attribute and checking its naturalWidth property

Starting URL: https://demoqa.com/broken

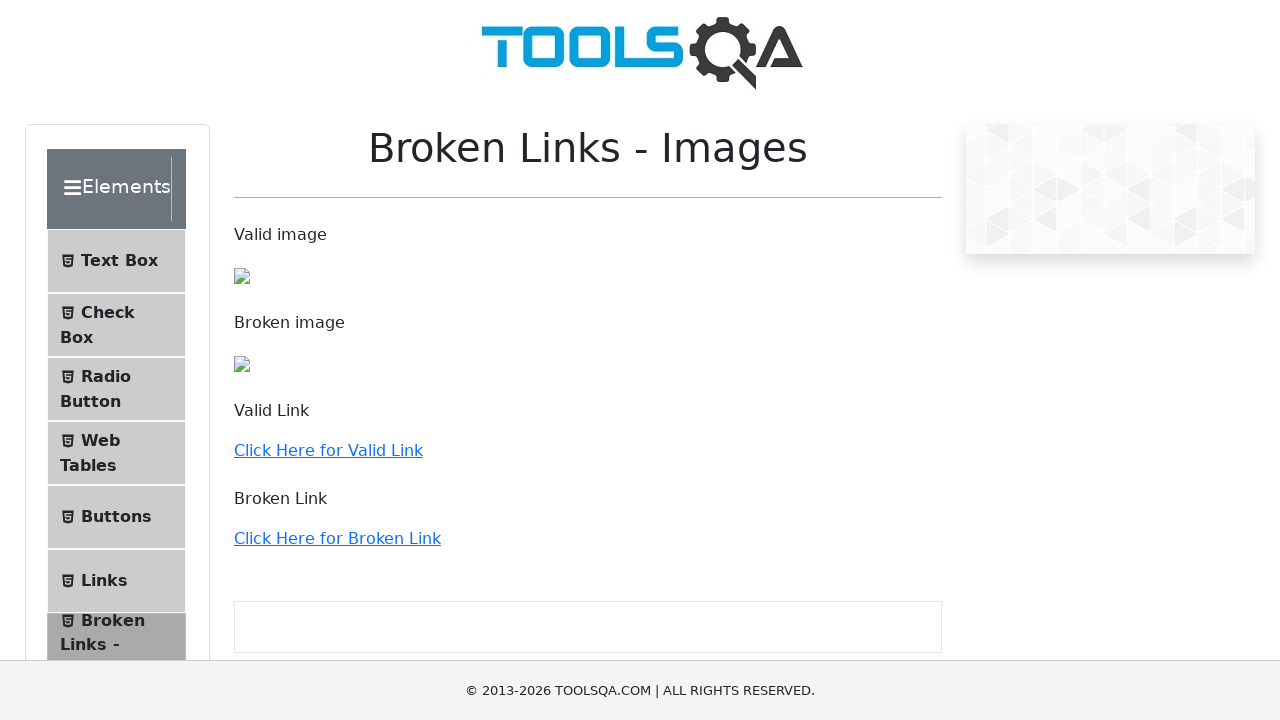

Navigated to https://demoqa.com/broken
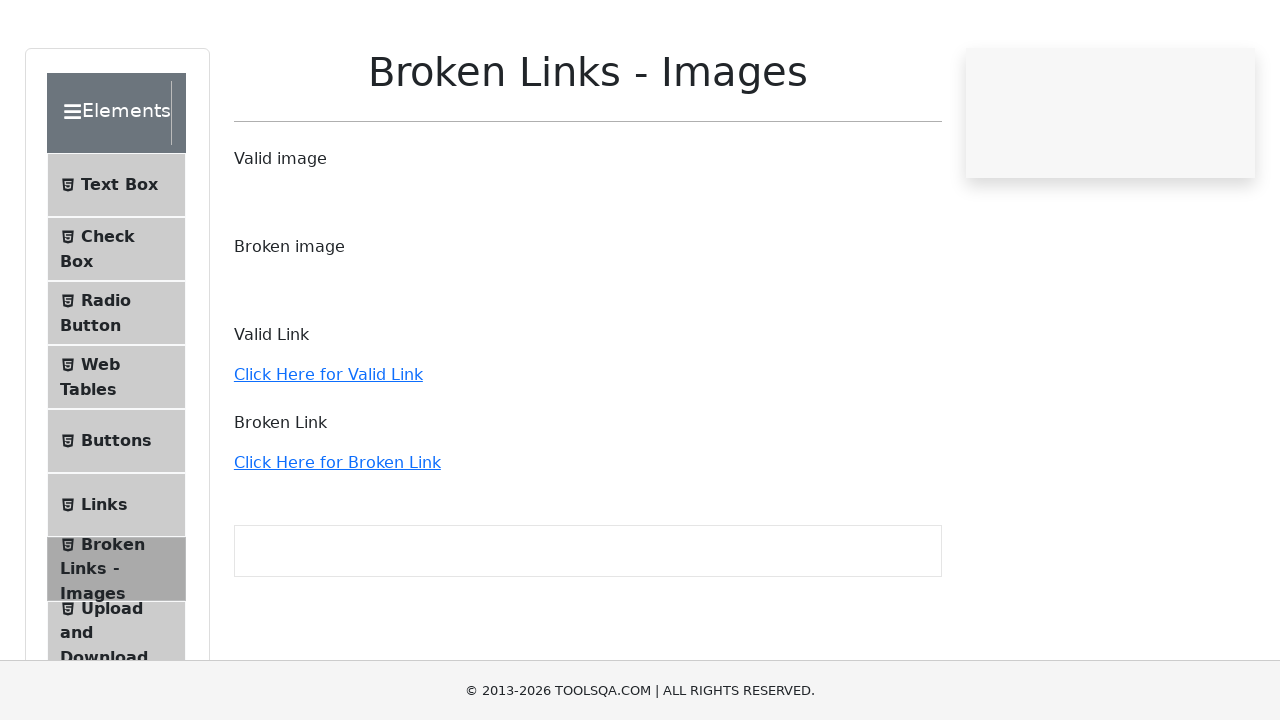

Located img element with src='/images/Toolsqa_1.jpg'
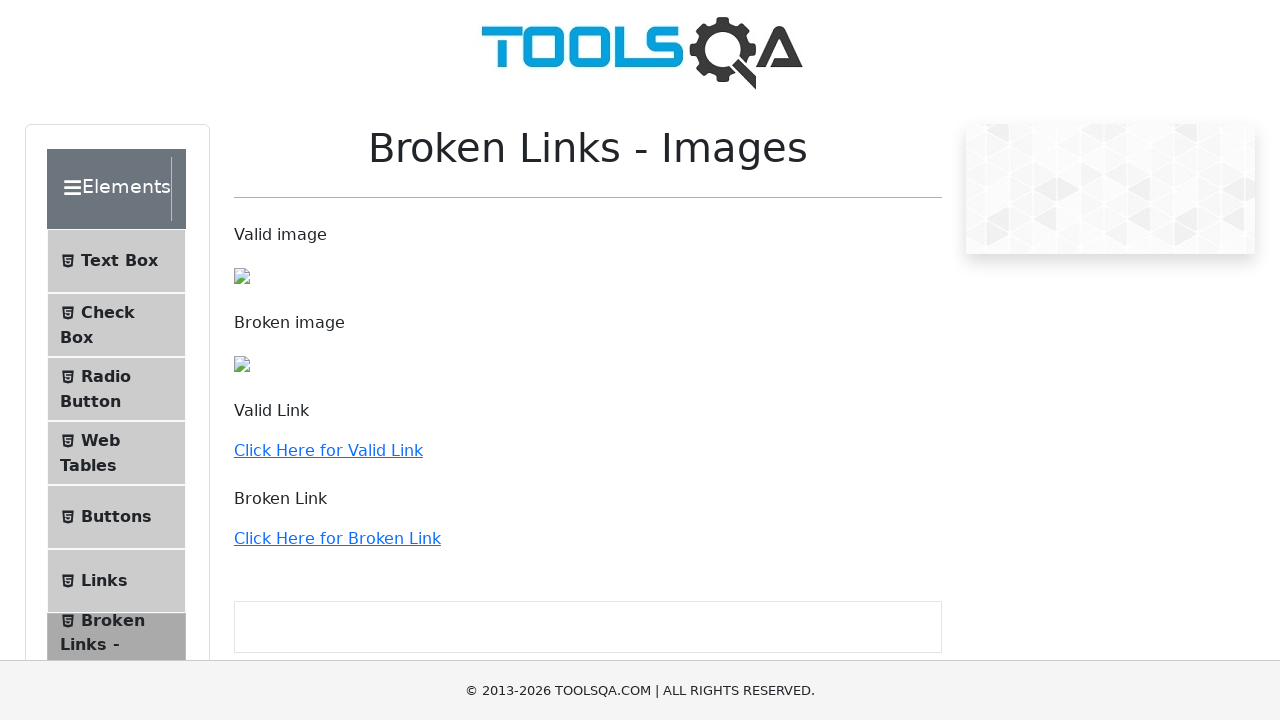

Image element is present in the DOM
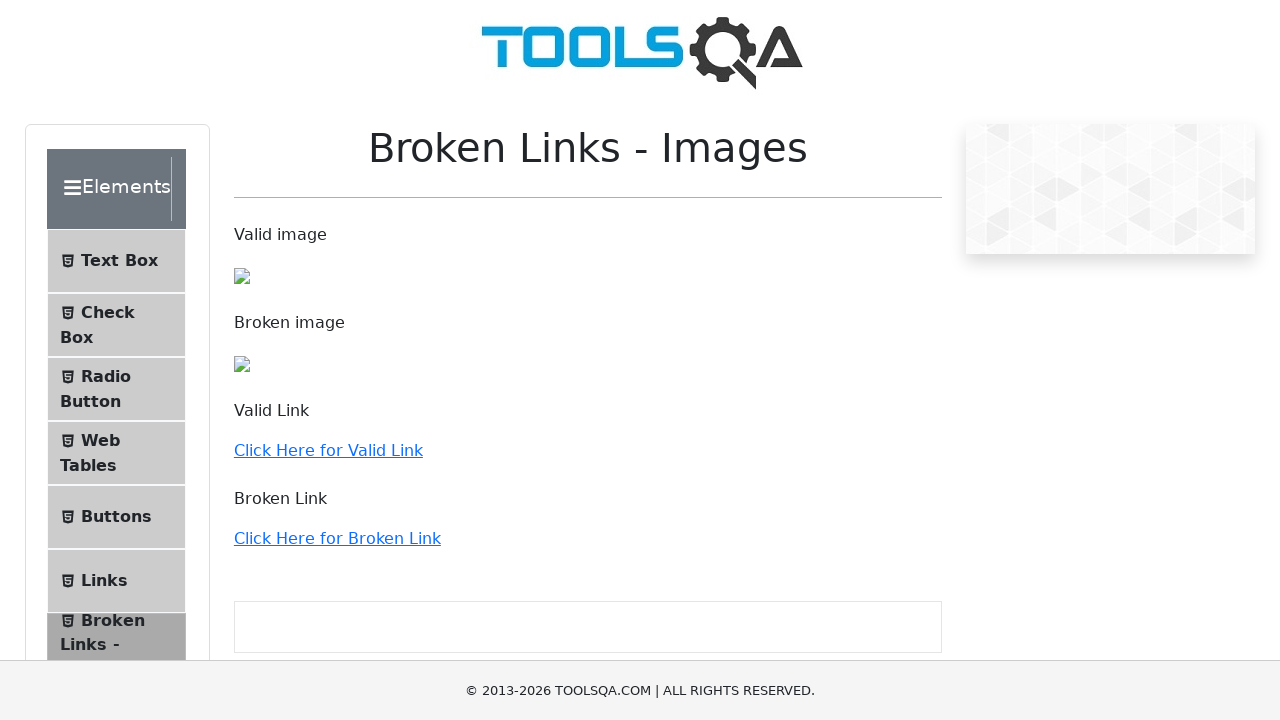

Retrieved naturalWidth attribute of the image
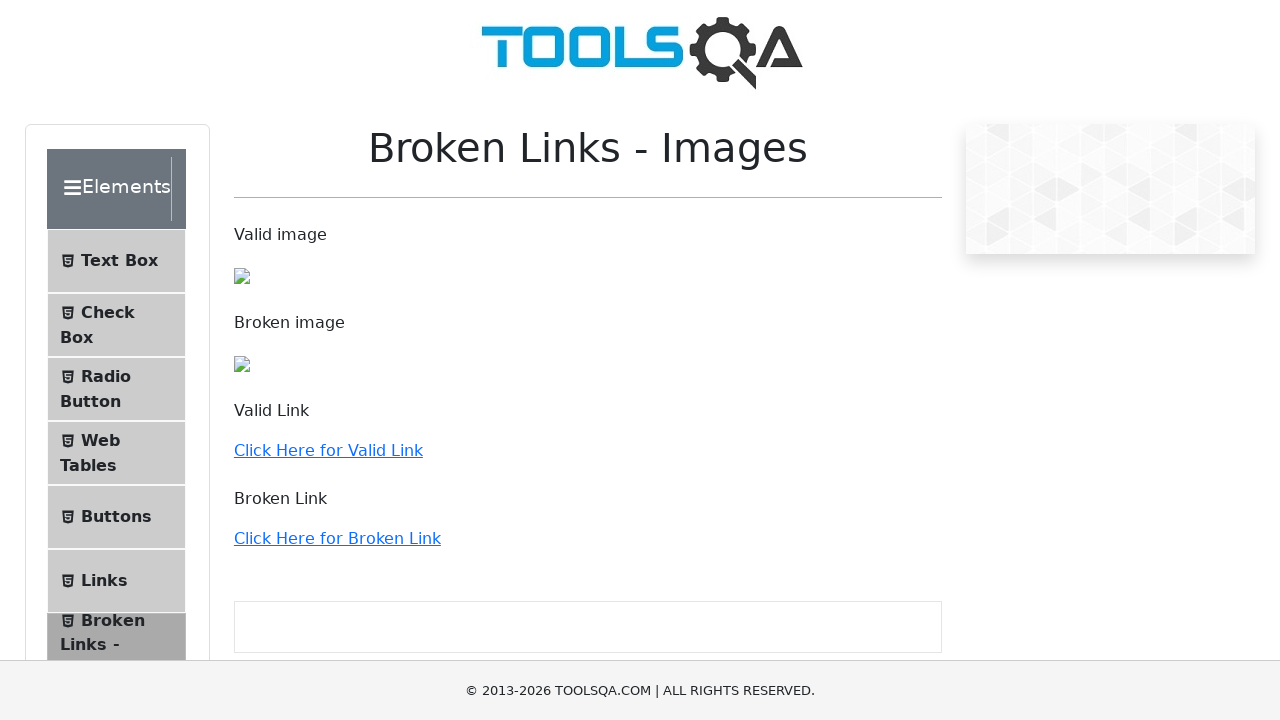

Image is displaying correctly (naturalWidth is not 0)
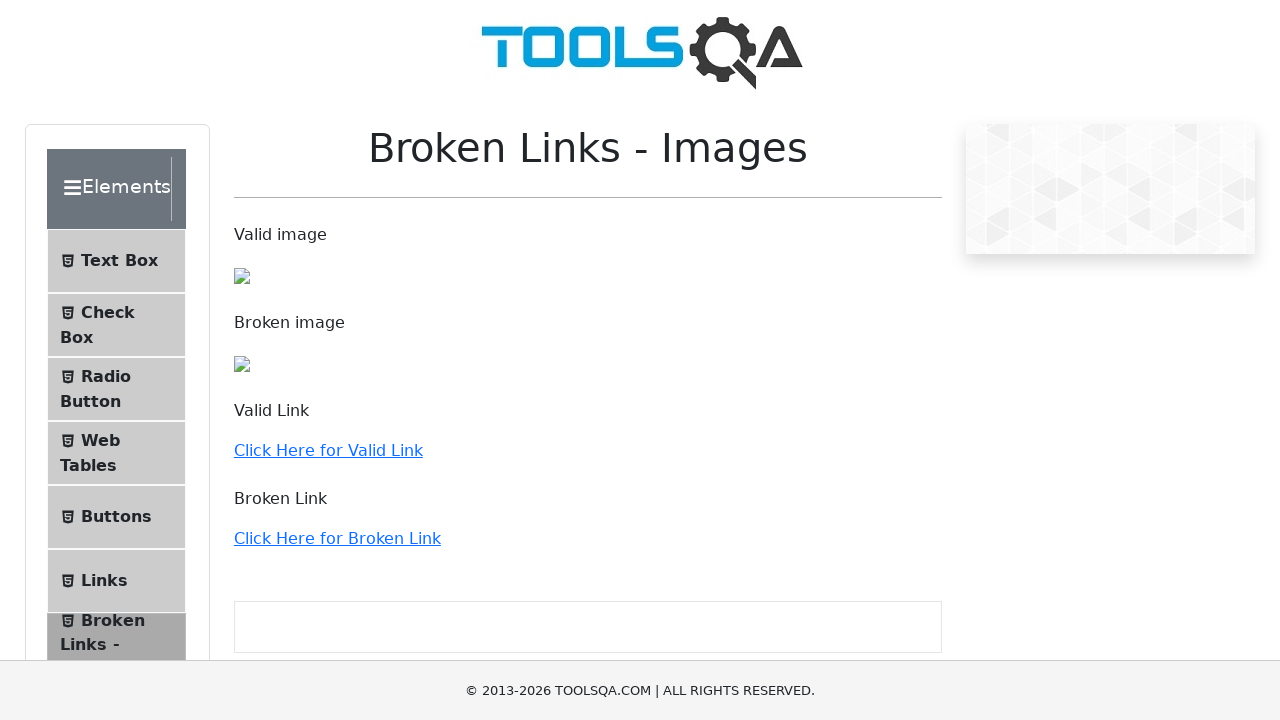

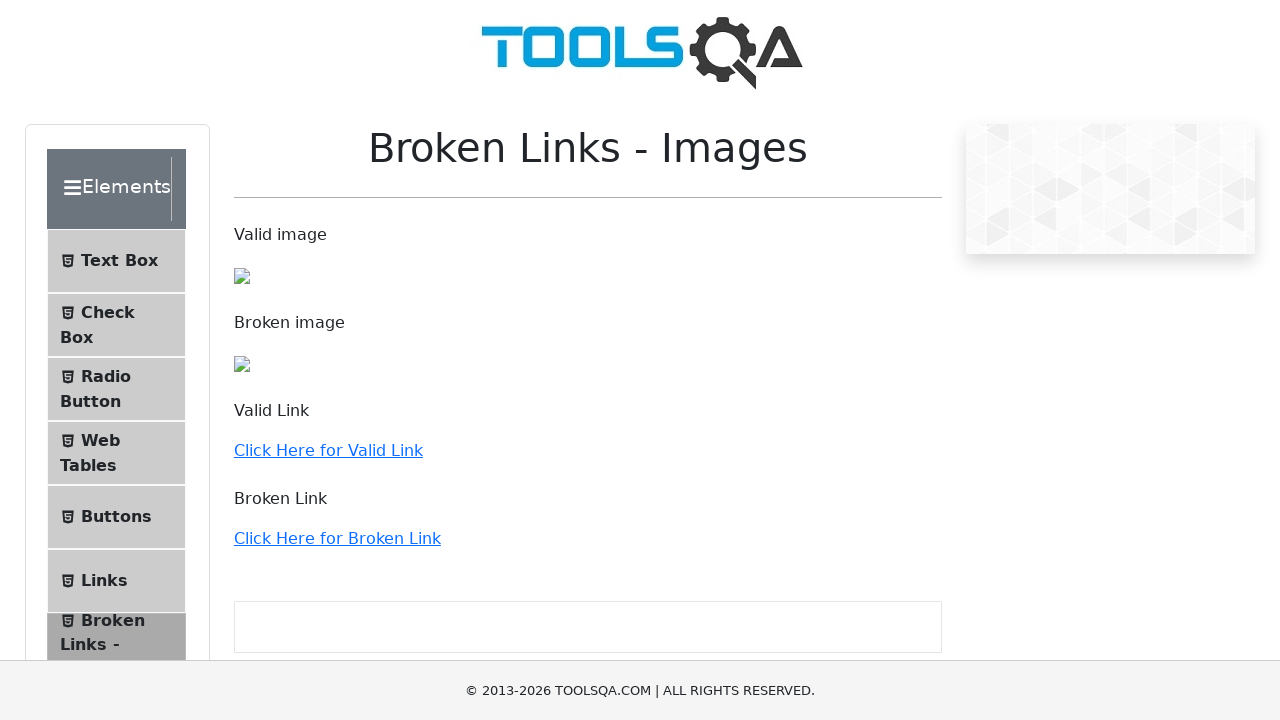